Tests that entering a malformed email address shows a validation warning

Starting URL: https://documentation.webforj.com/docs/components/button

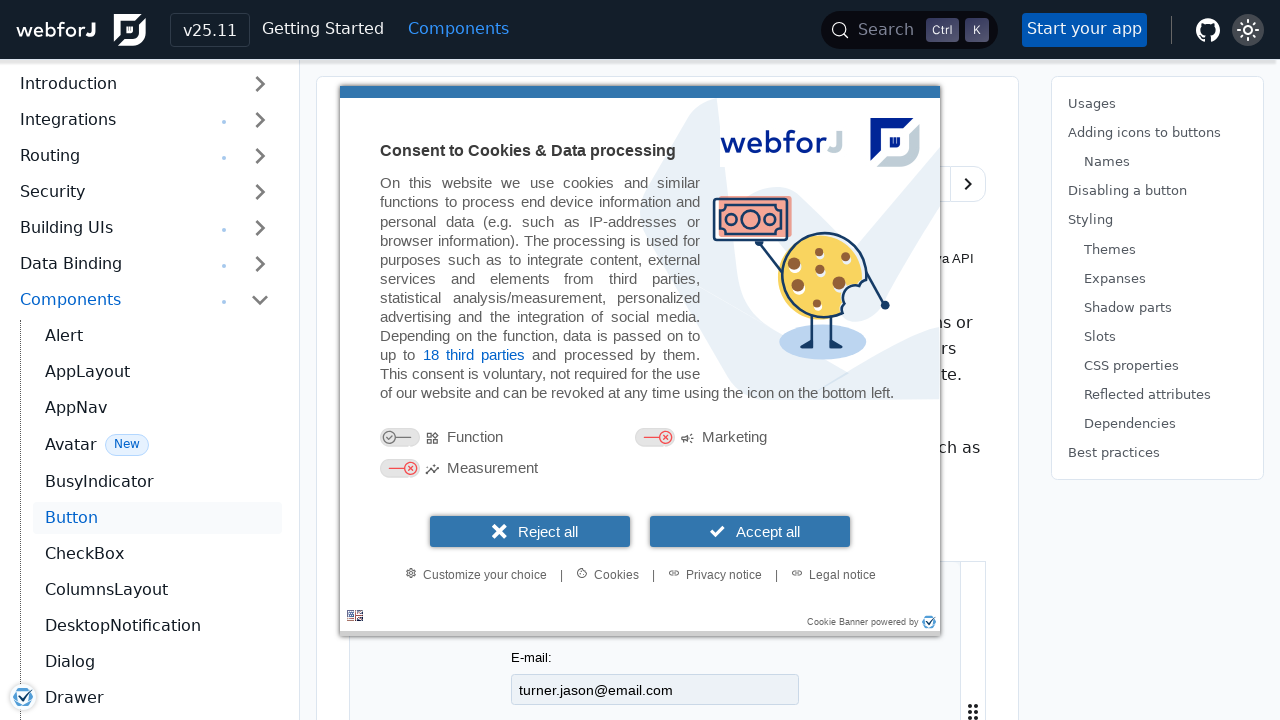

Clicked email field in first iframe at (655, 689) on iframe >> nth=0 >> internal:control=enter-frame >> internal:label="E-mail:"i
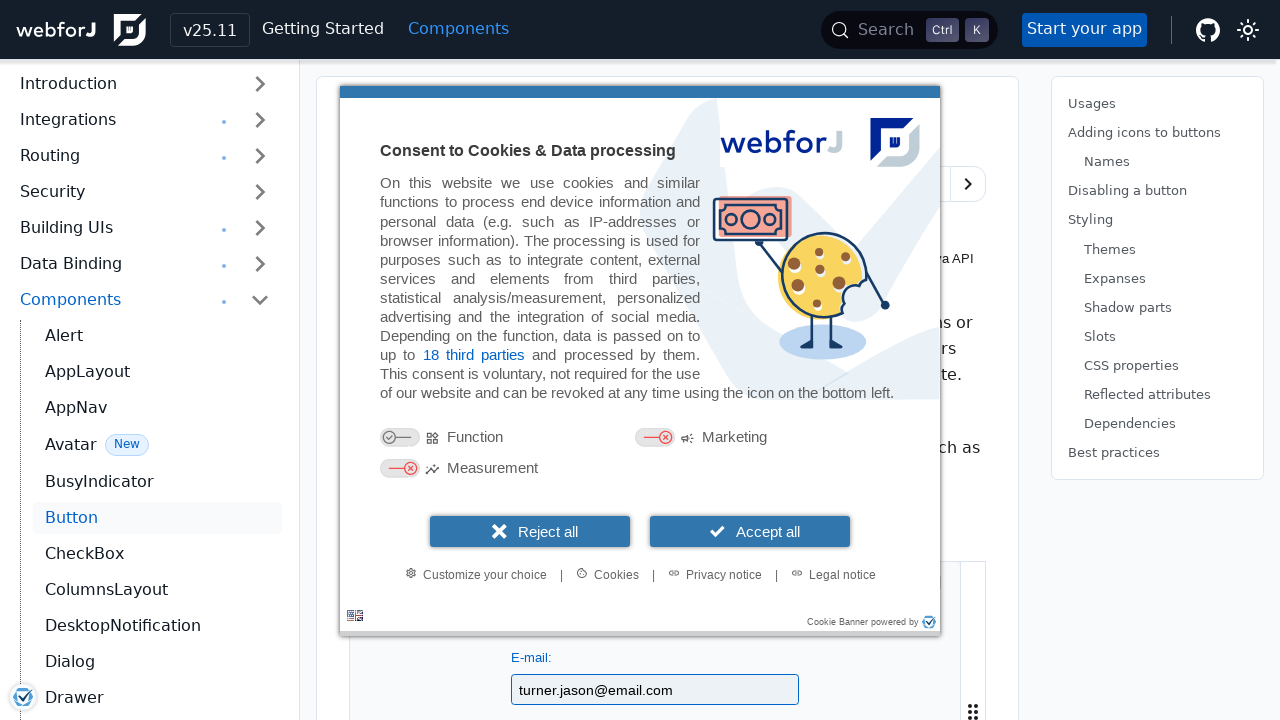

Filled email field with malformed email address 'turner.jasonemail.com' (missing '@') on iframe >> nth=0 >> internal:control=enter-frame >> internal:label="E-mail:"i
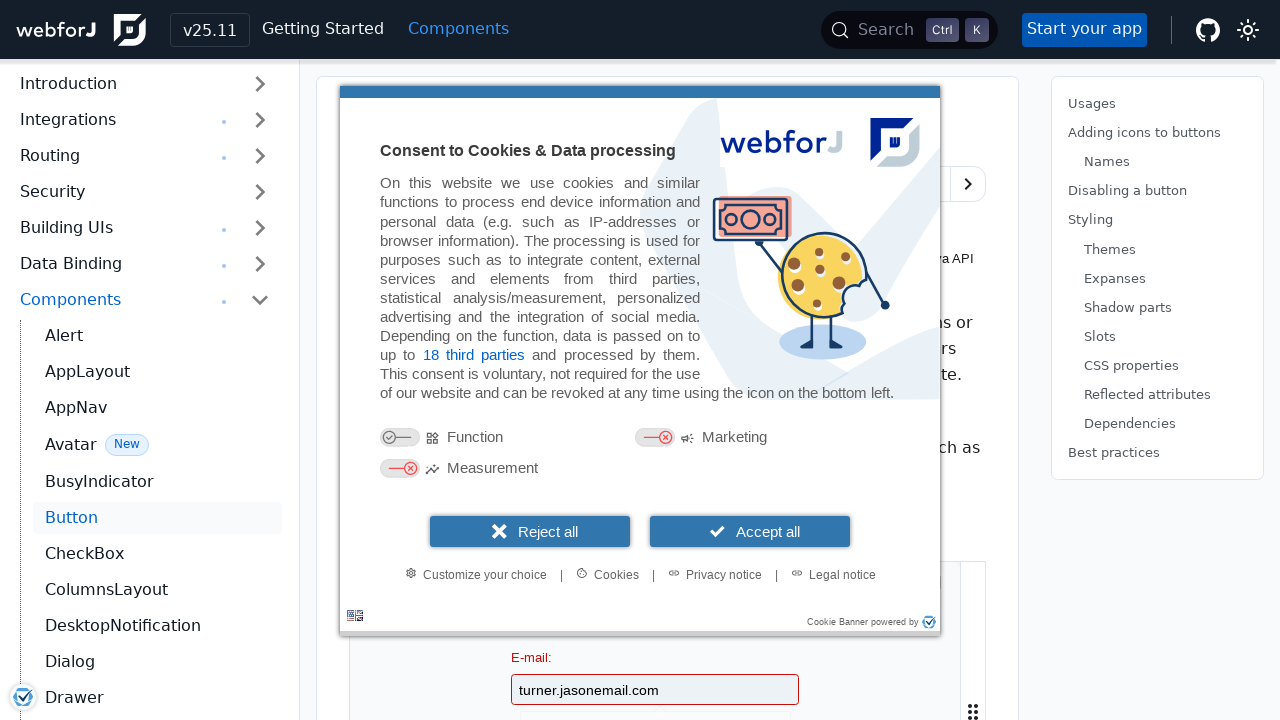

Validation warning message 'Please include an '@' in the' became visible
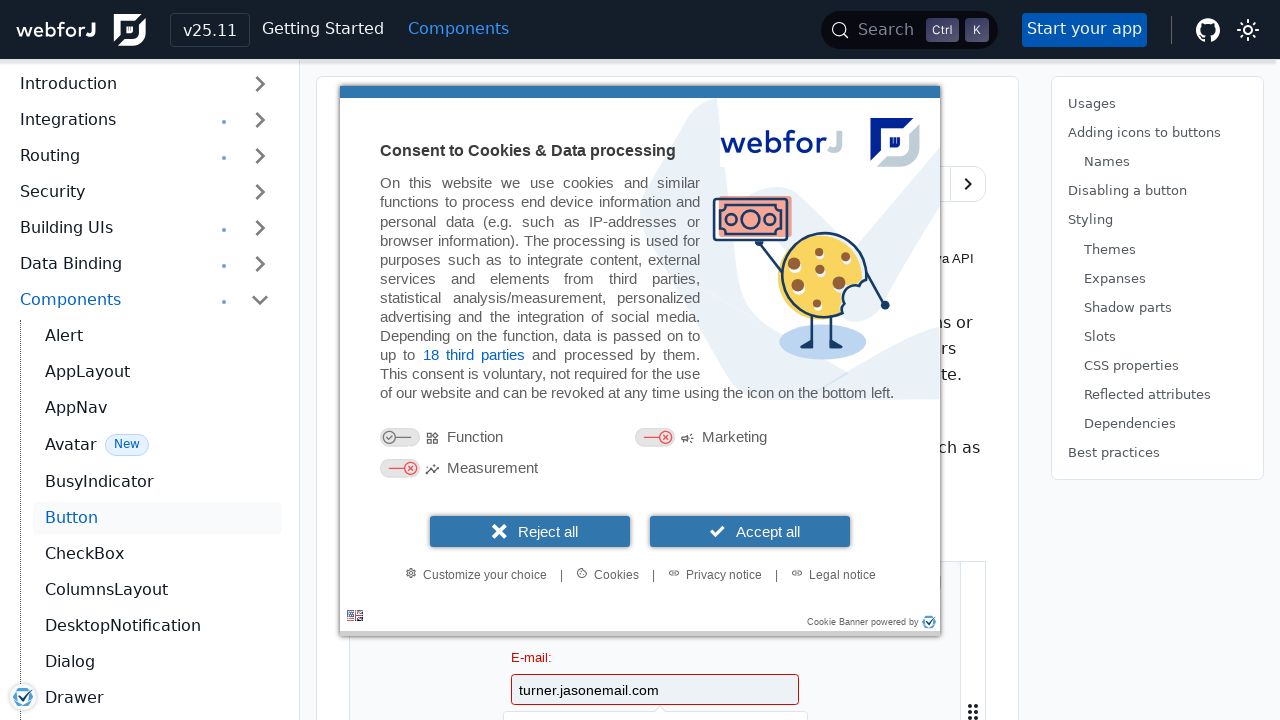

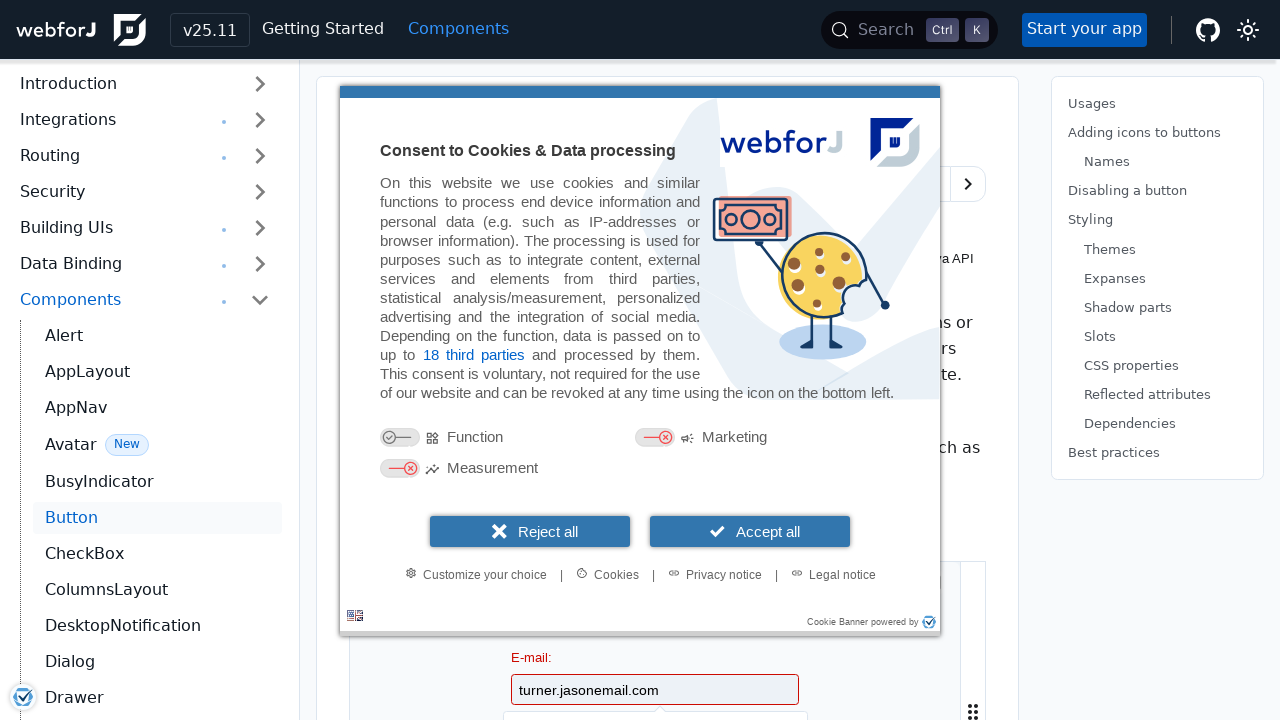